Tests autocomplete input functionality by typing a partial text, navigating through suggestions using arrow keys, and verifying the selected value appears in the input field.

Starting URL: https://rahulshettyacademy.com/AutomationPractice/

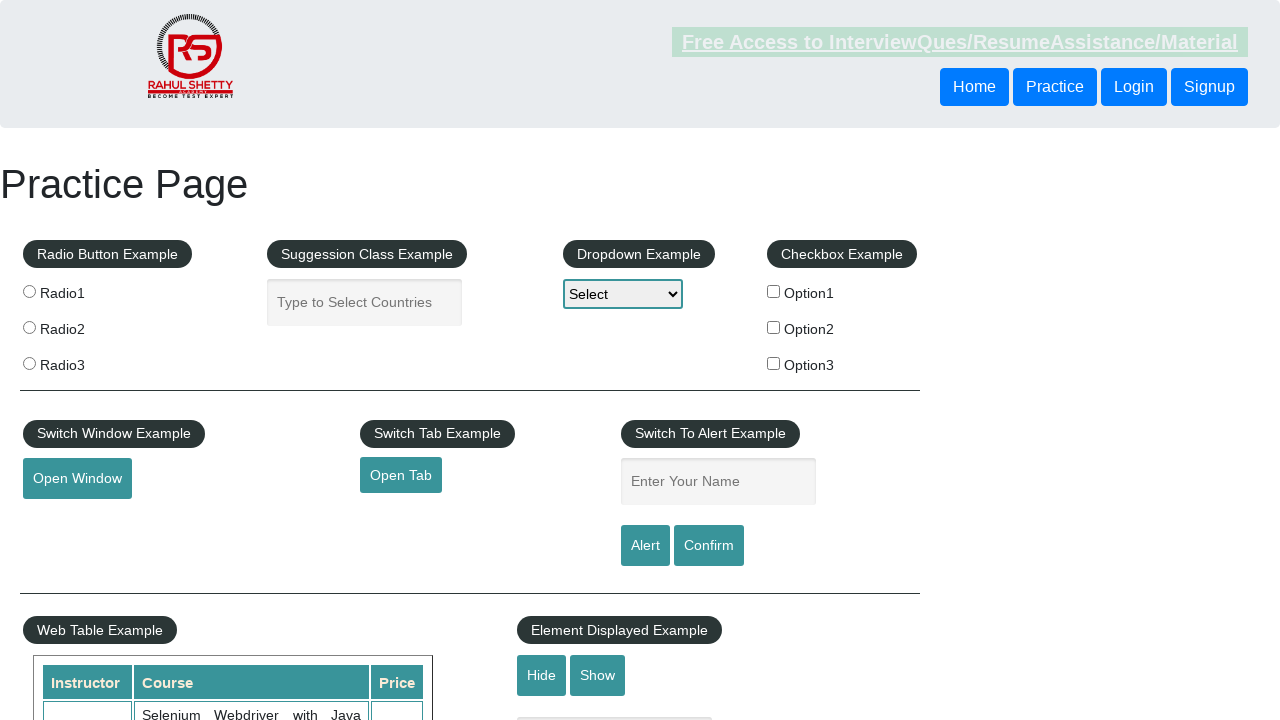

Navigated to AutomationPractice page
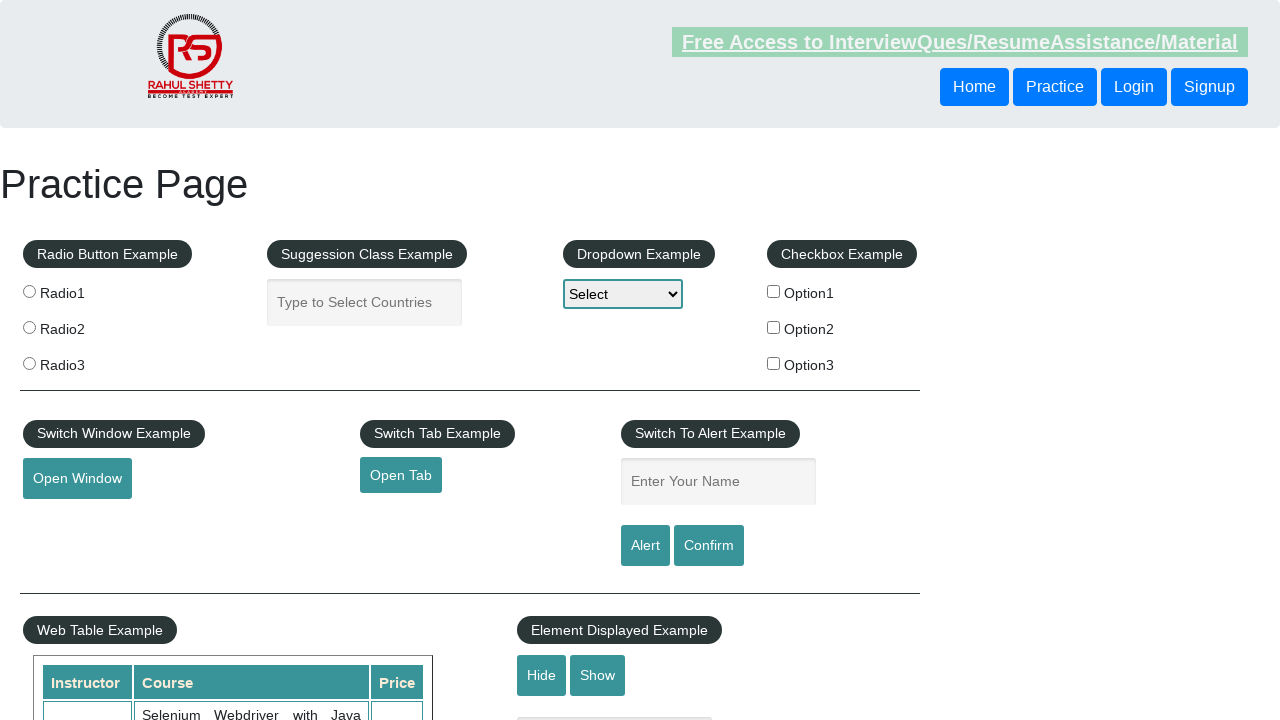

Typed 'ind' in the autocomplete input field on .ui-autocomplete-input
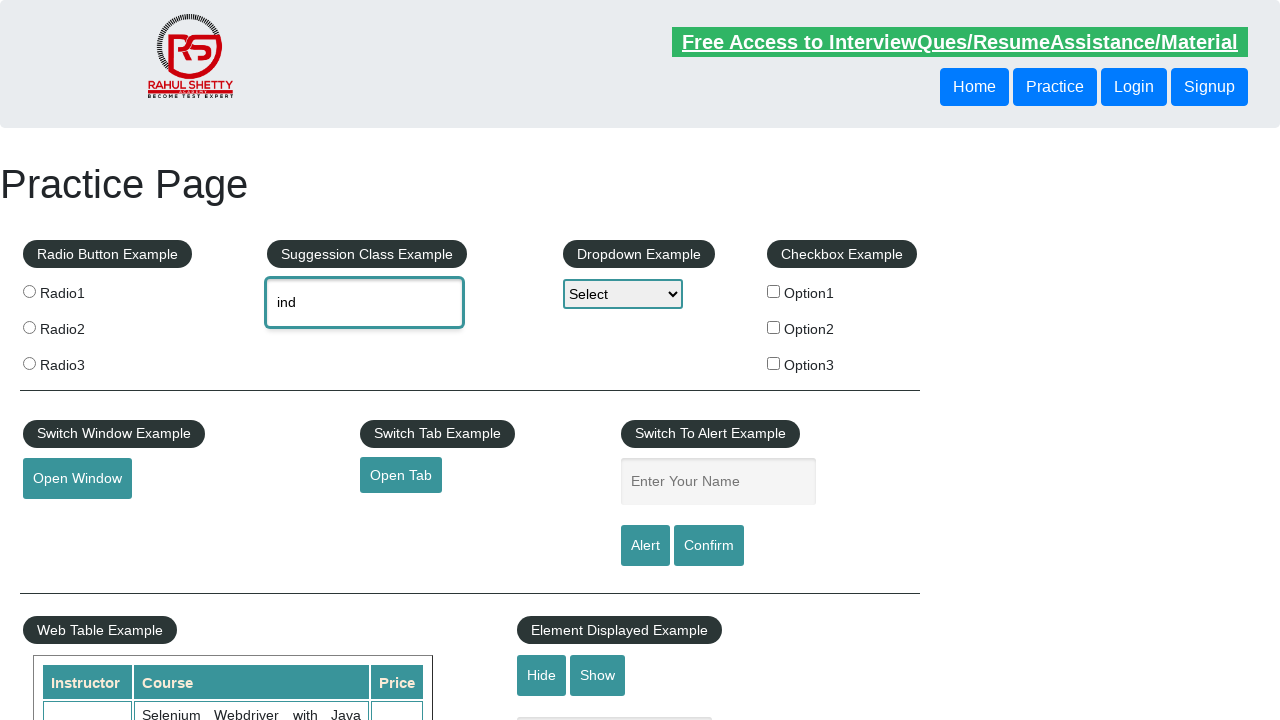

Waited 2 seconds for autocomplete suggestions to appear
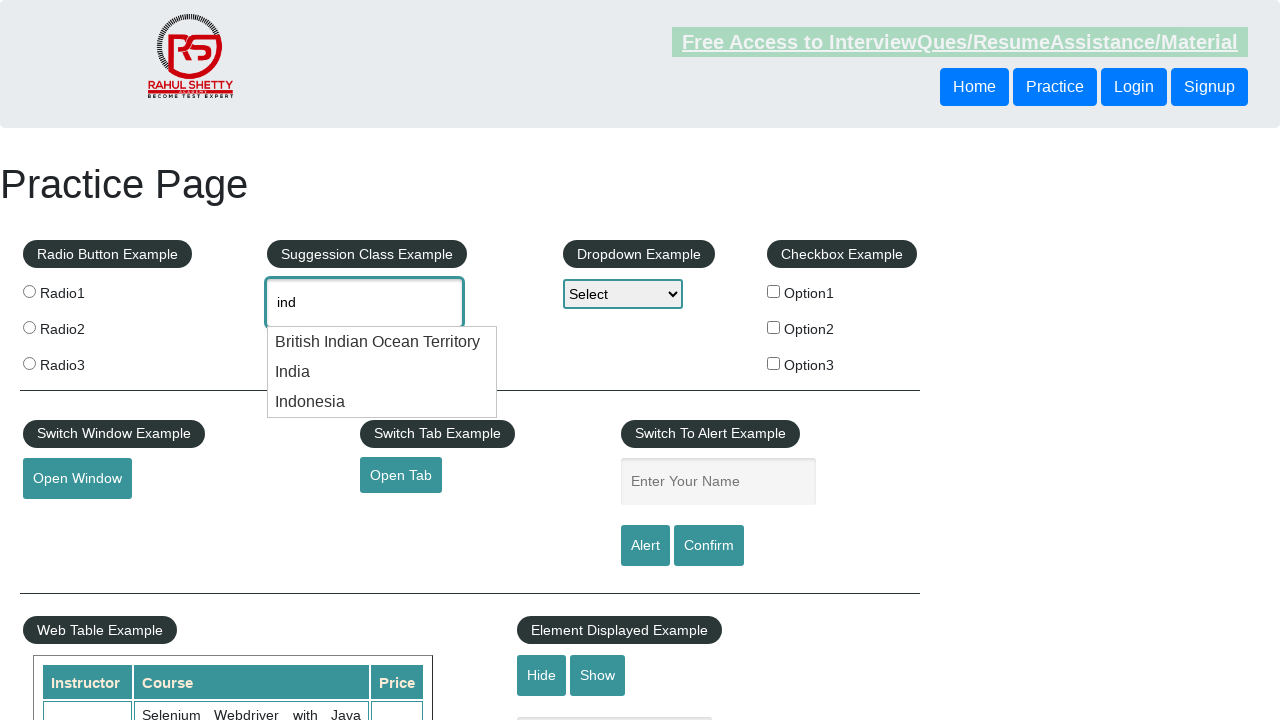

Pressed ArrowDown key to navigate to first suggestion on .ui-autocomplete-input
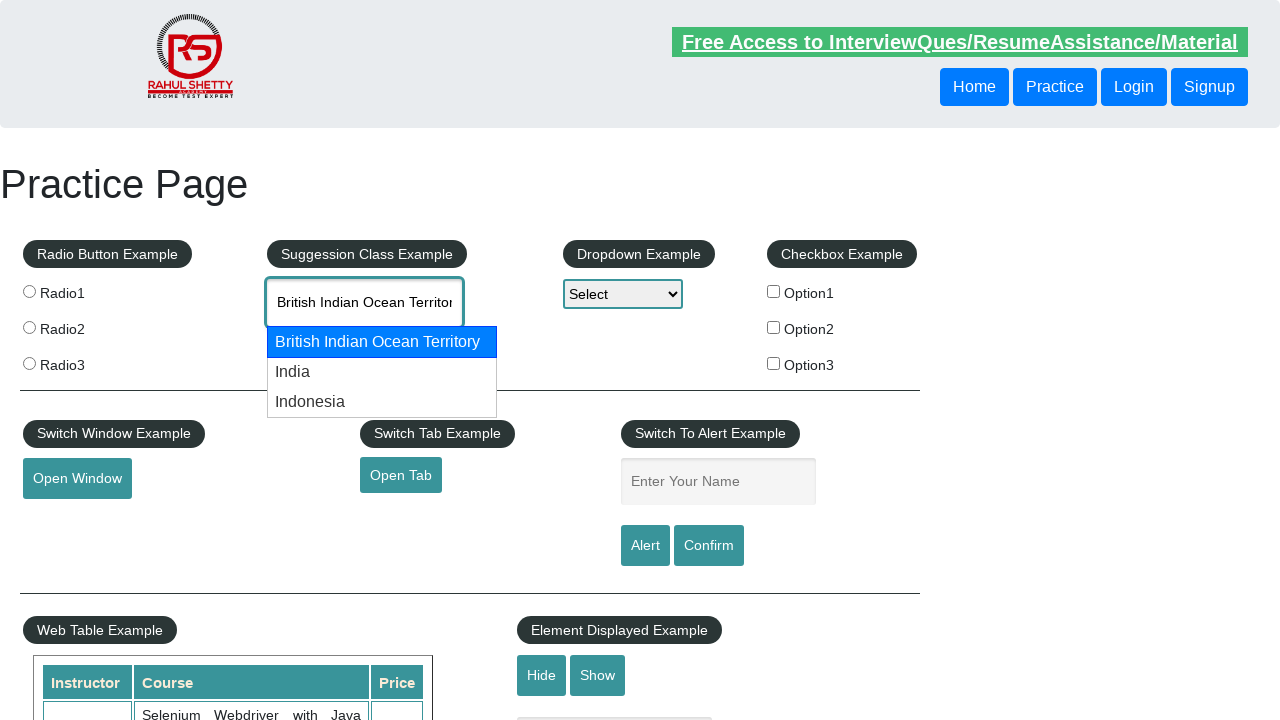

Pressed ArrowDown key to navigate to second suggestion on .ui-autocomplete-input
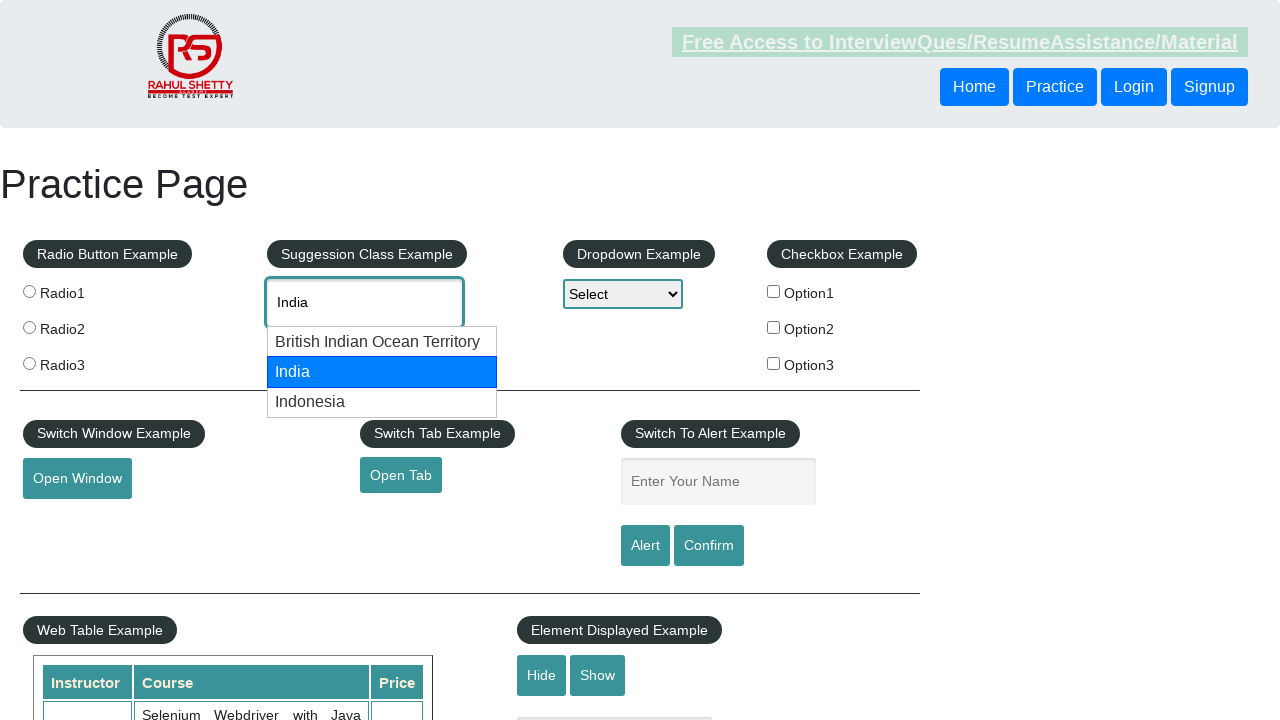

Waited 1 second for selection to register
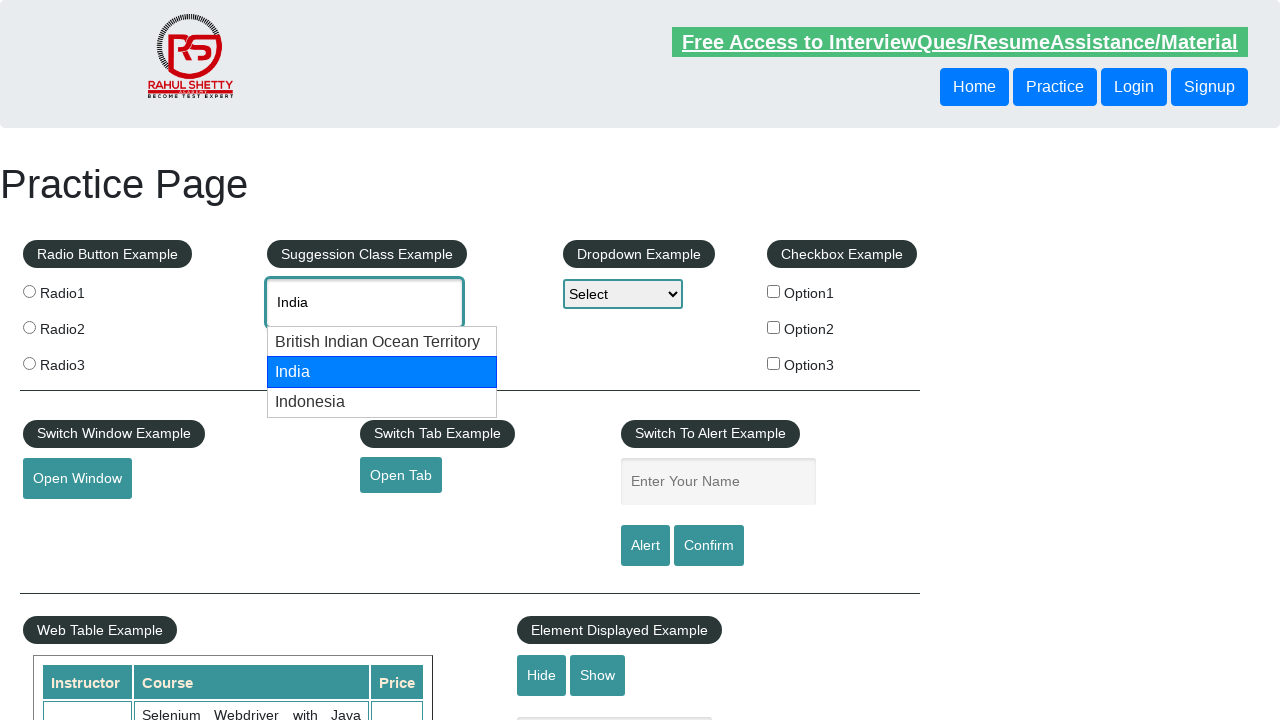

Pressed Enter to select the highlighted autocomplete option on .ui-autocomplete-input
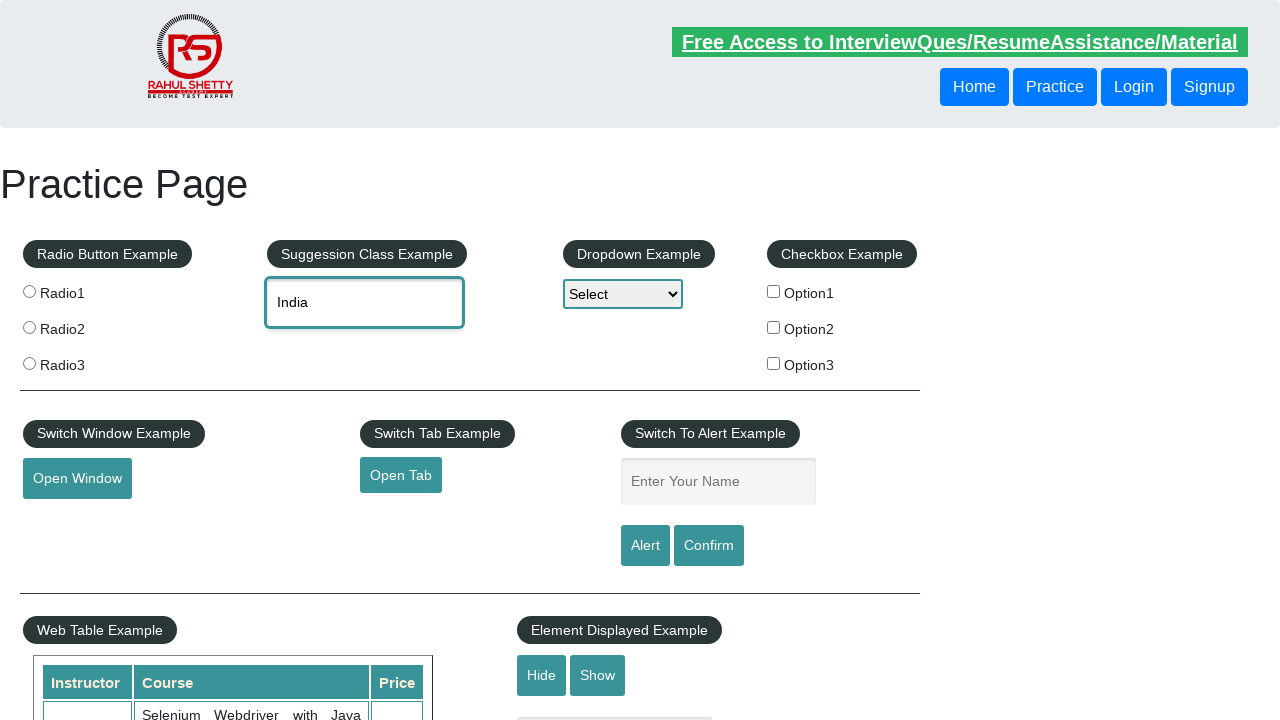

Verified that autocomplete field is present and contains a selected value
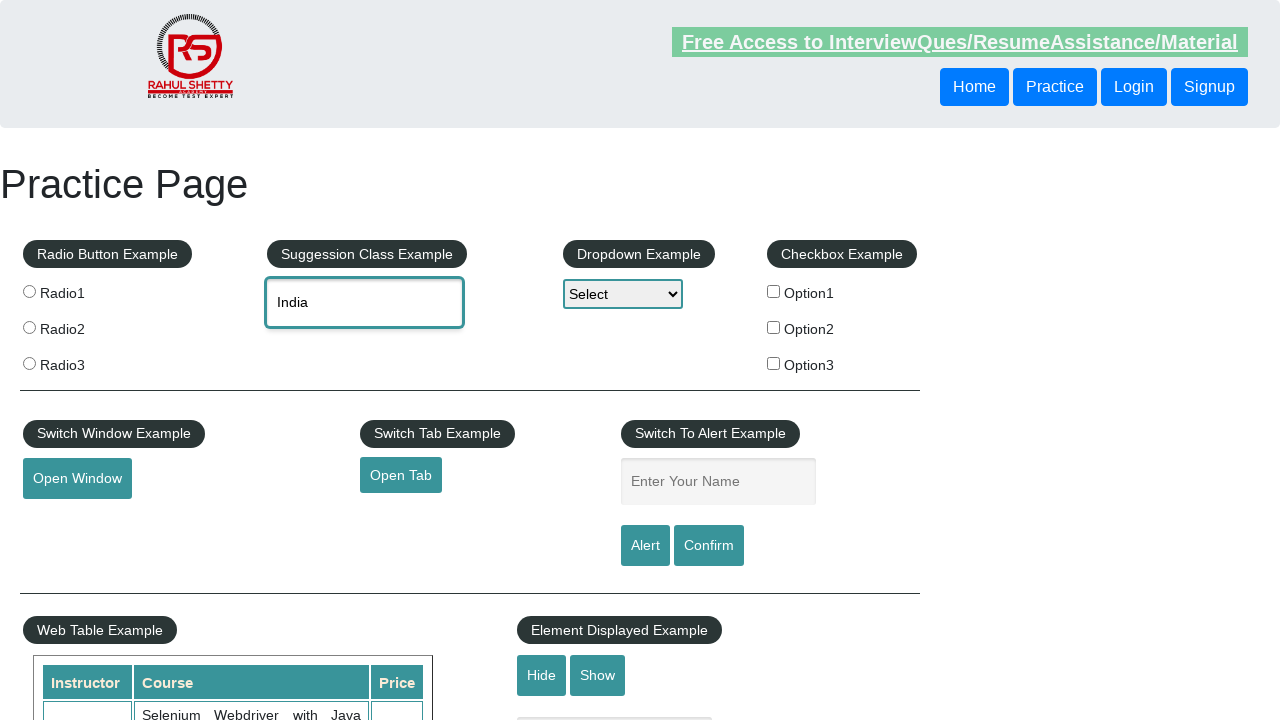

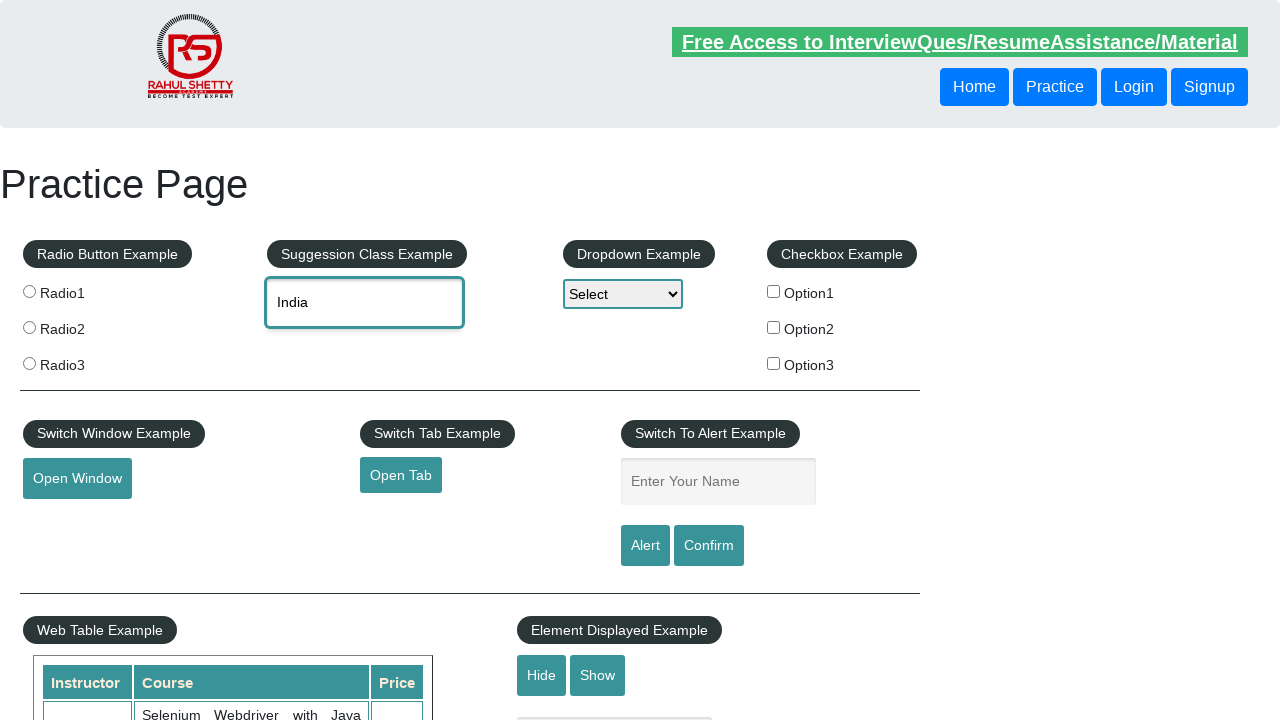